Tests horizontal slider by moving it to a specific value using keyboard arrow keys

Starting URL: https://the-internet.herokuapp.com/horizontal_slider

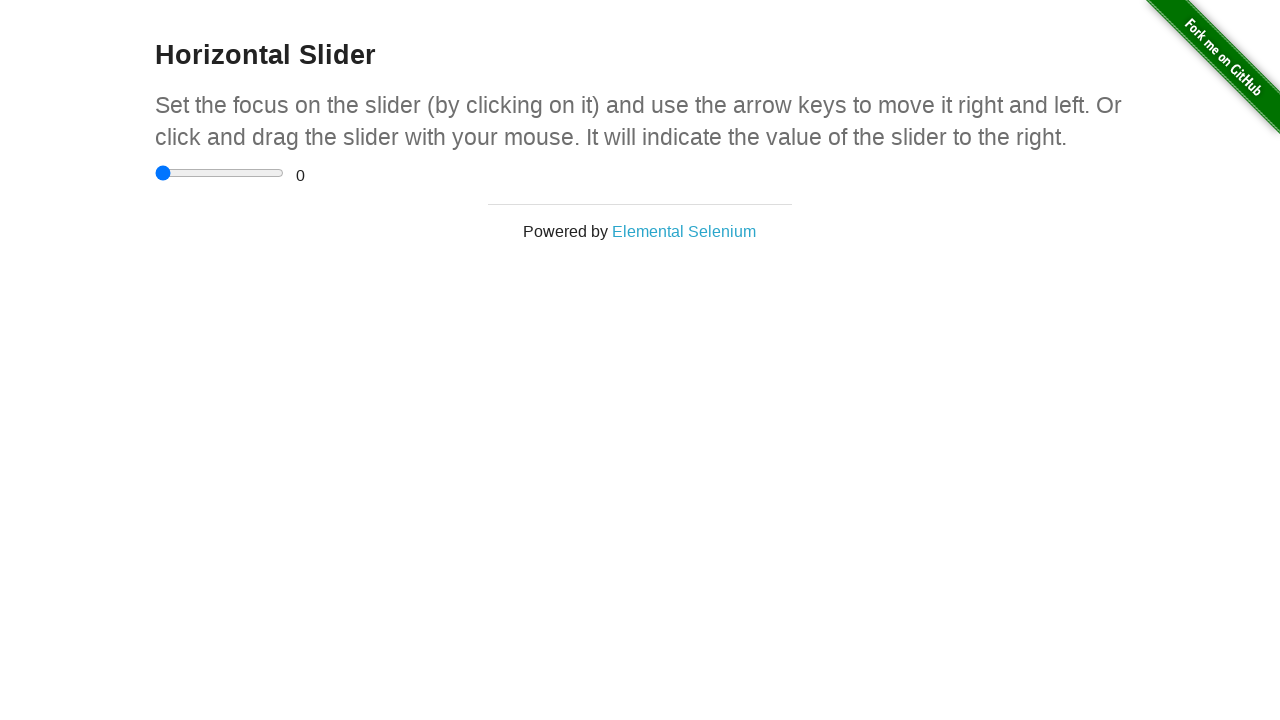

Clicked on horizontal slider to focus it at (220, 173) on input[type='range']
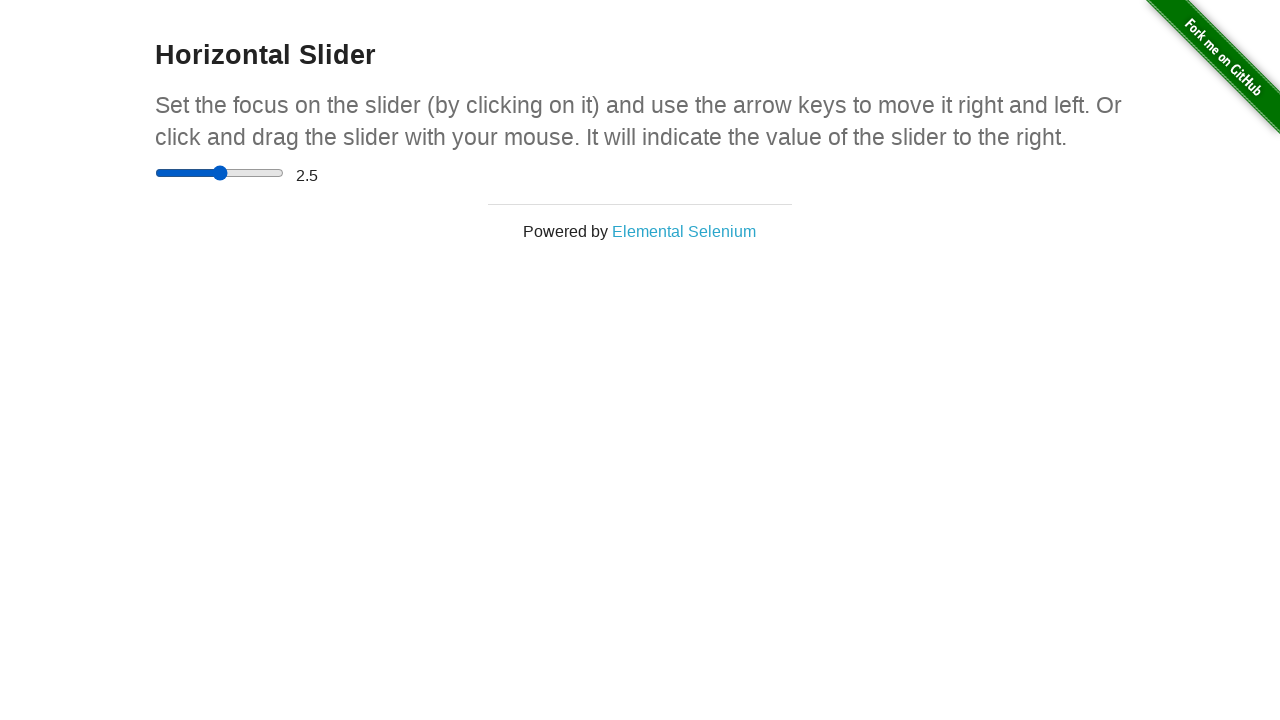

Pressed ArrowRight key on slider (press 1/9) on input[type='range']
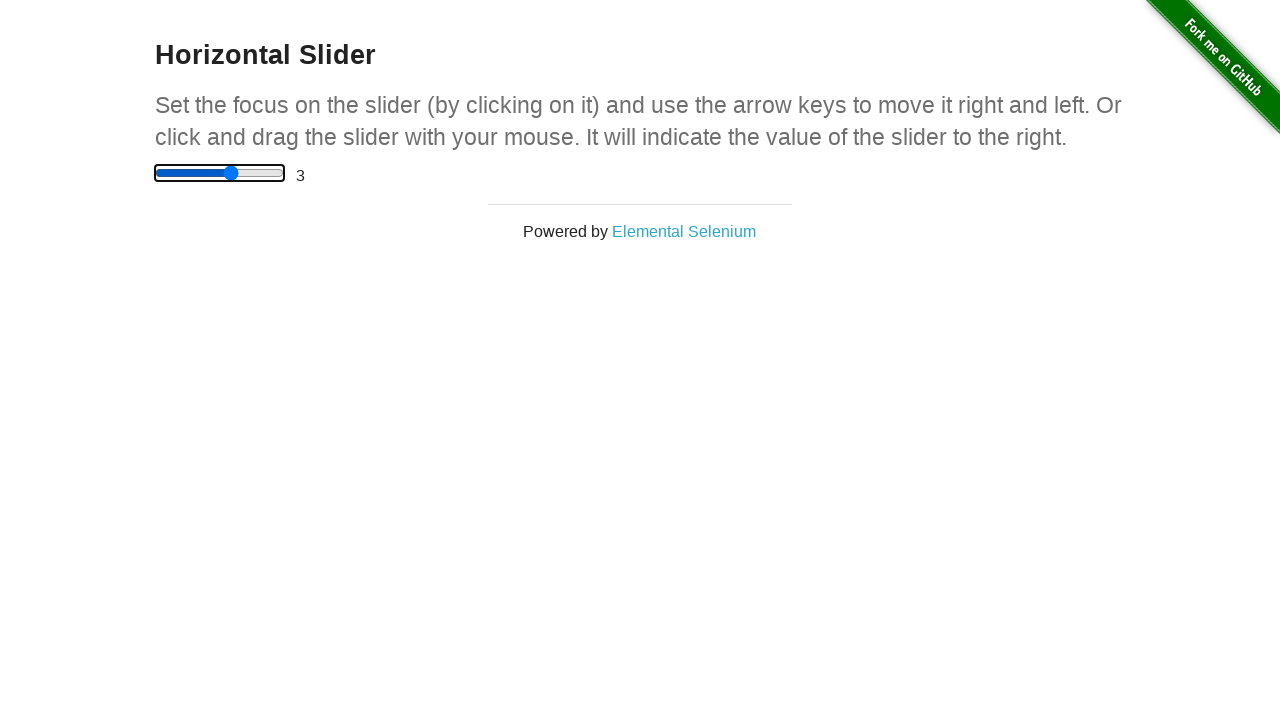

Pressed ArrowRight key on slider (press 2/9) on input[type='range']
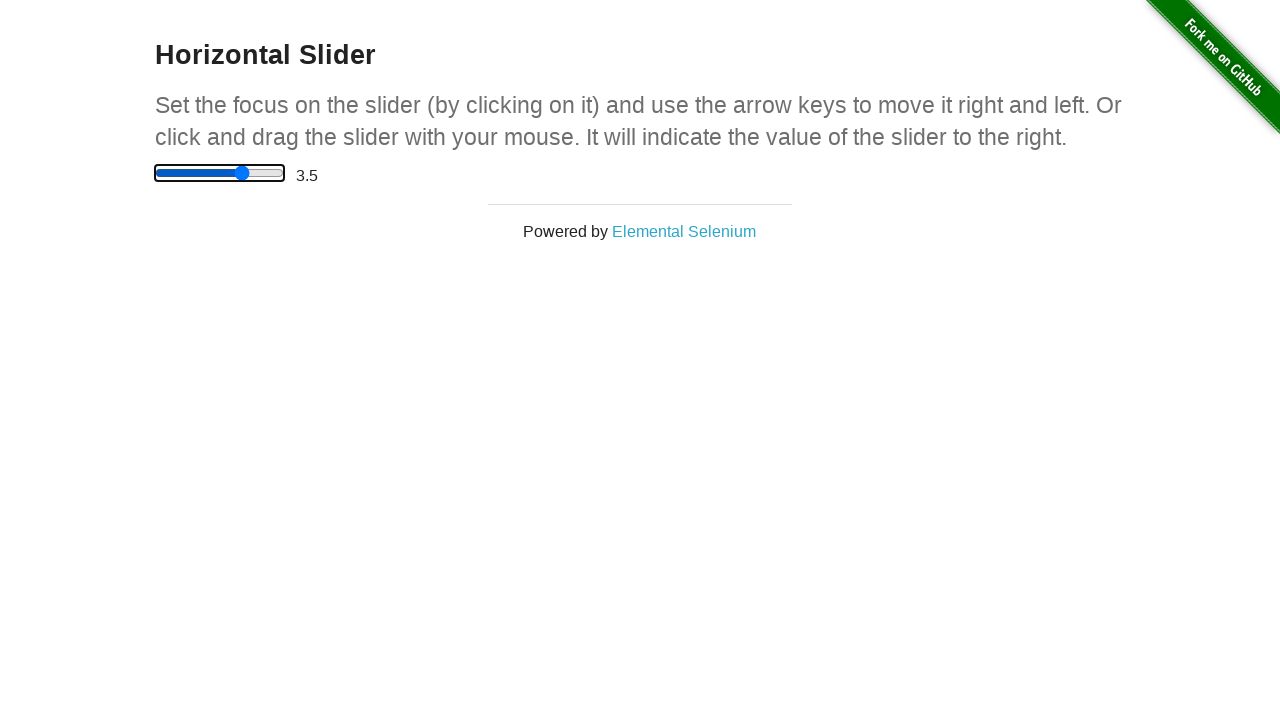

Pressed ArrowRight key on slider (press 3/9) on input[type='range']
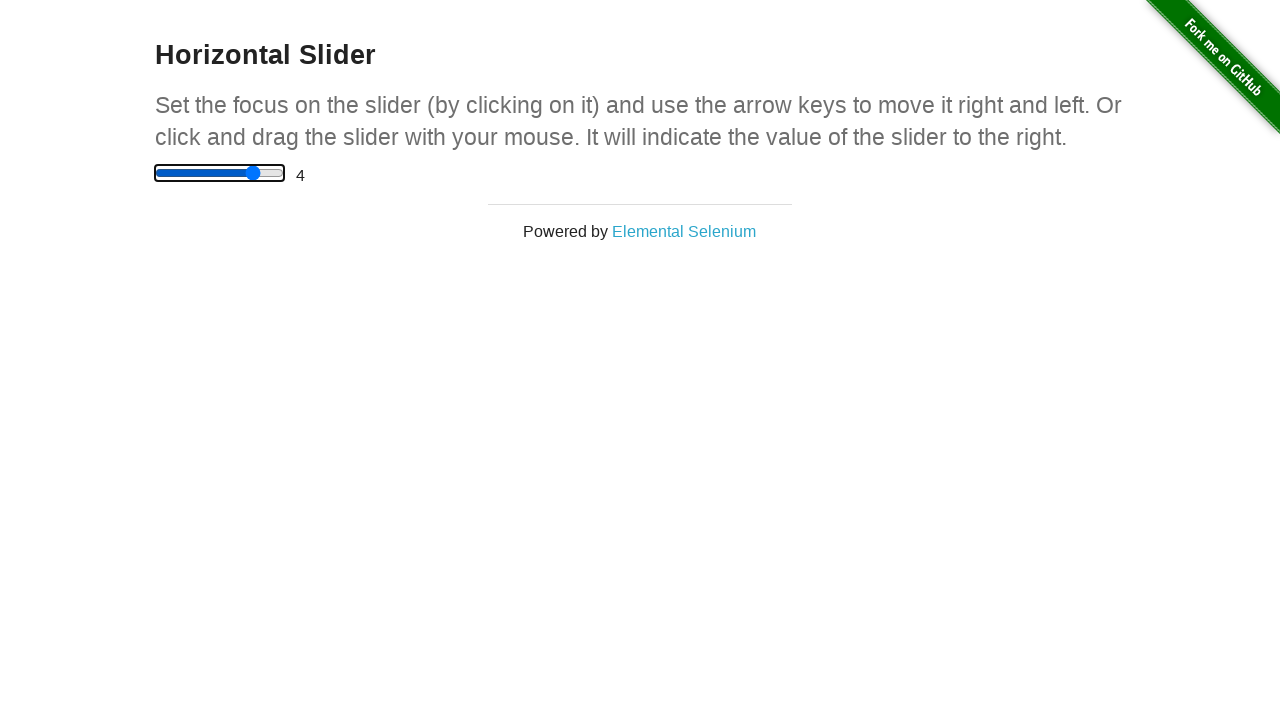

Pressed ArrowRight key on slider (press 4/9) on input[type='range']
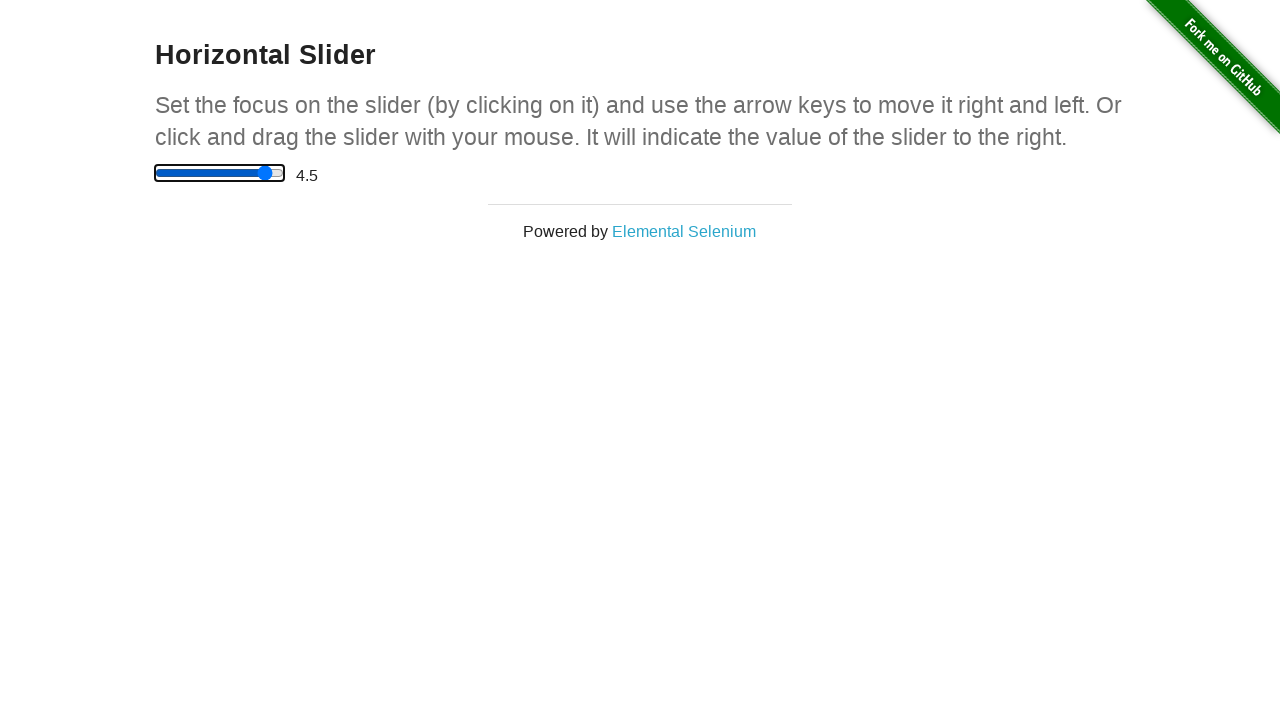

Pressed ArrowRight key on slider (press 5/9) on input[type='range']
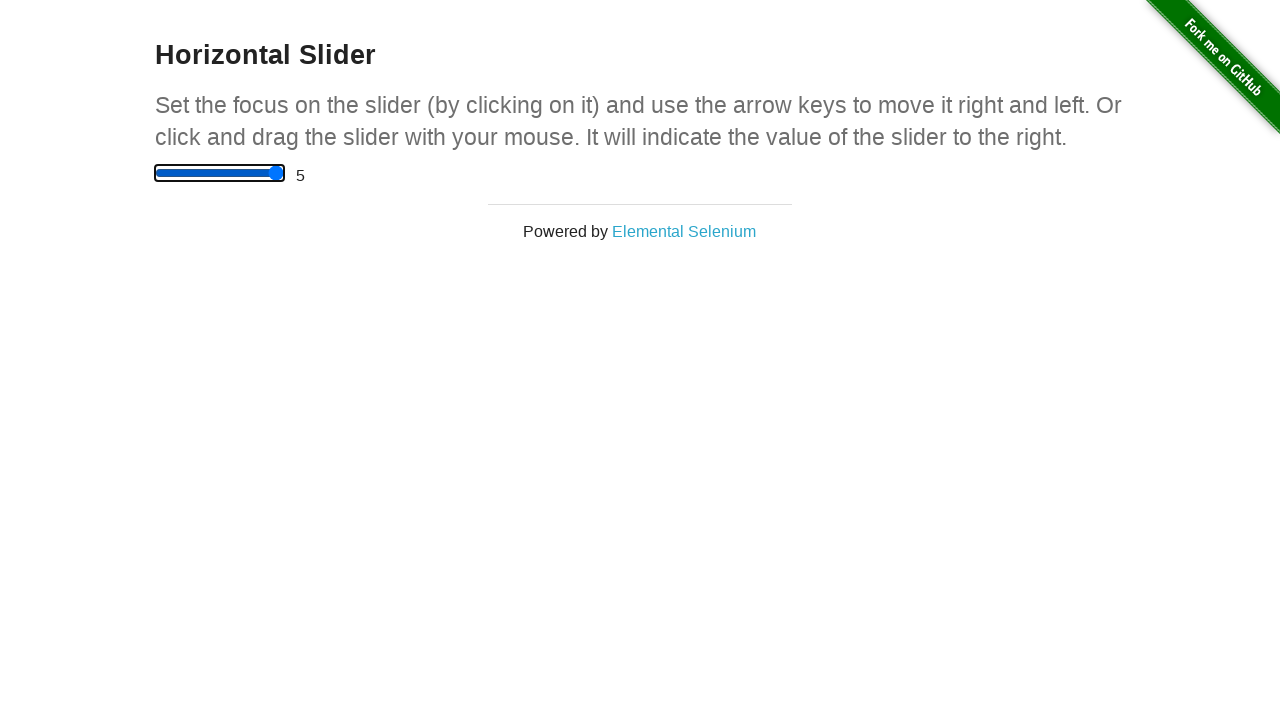

Pressed ArrowRight key on slider (press 6/9) on input[type='range']
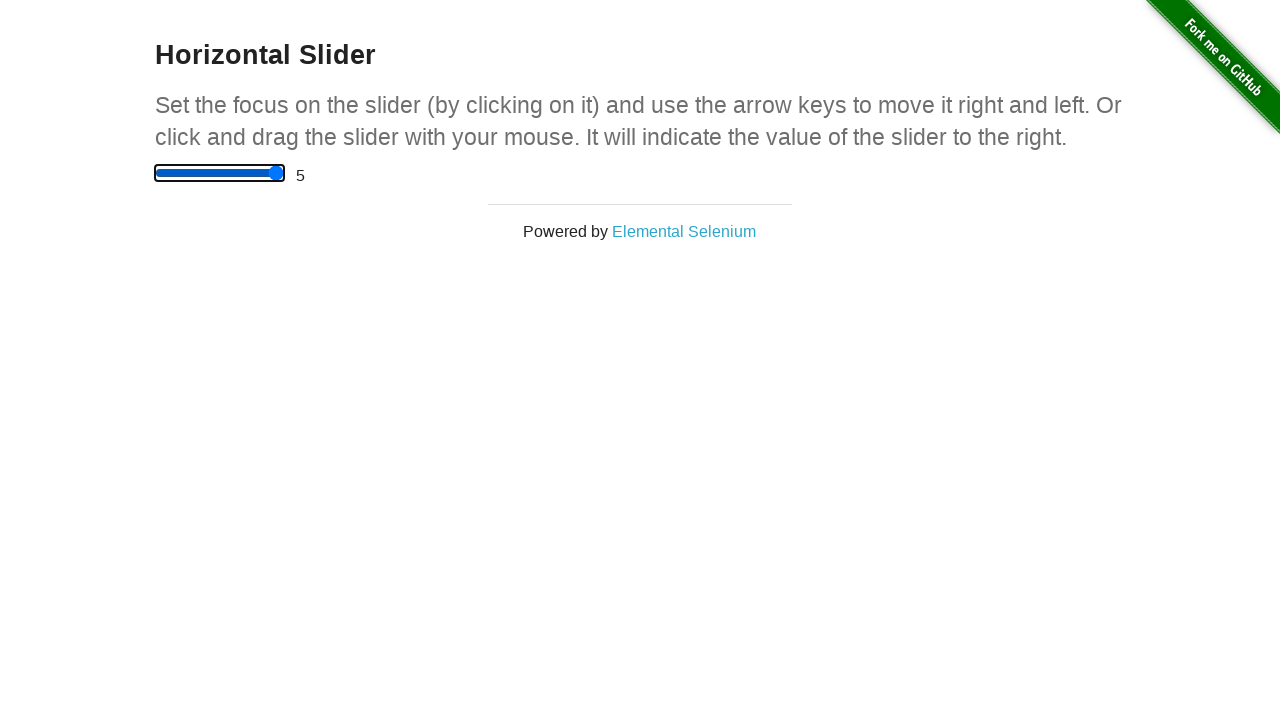

Pressed ArrowRight key on slider (press 7/9) on input[type='range']
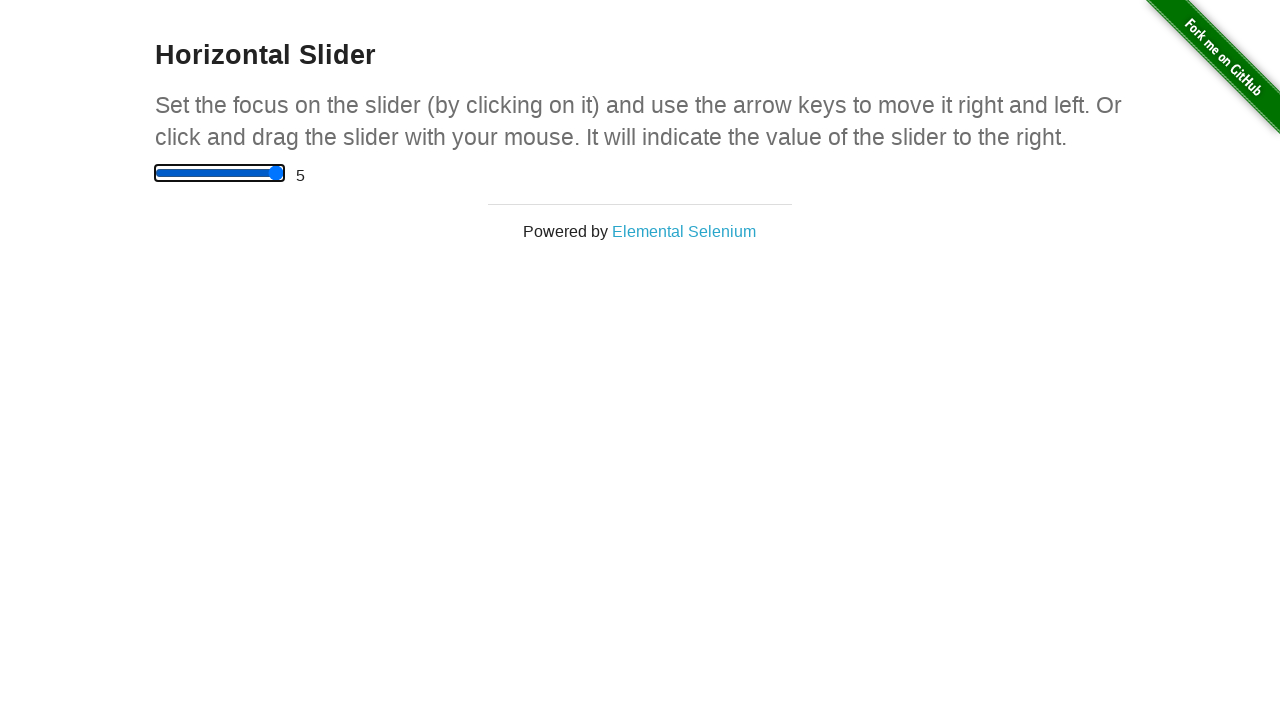

Pressed ArrowRight key on slider (press 8/9) on input[type='range']
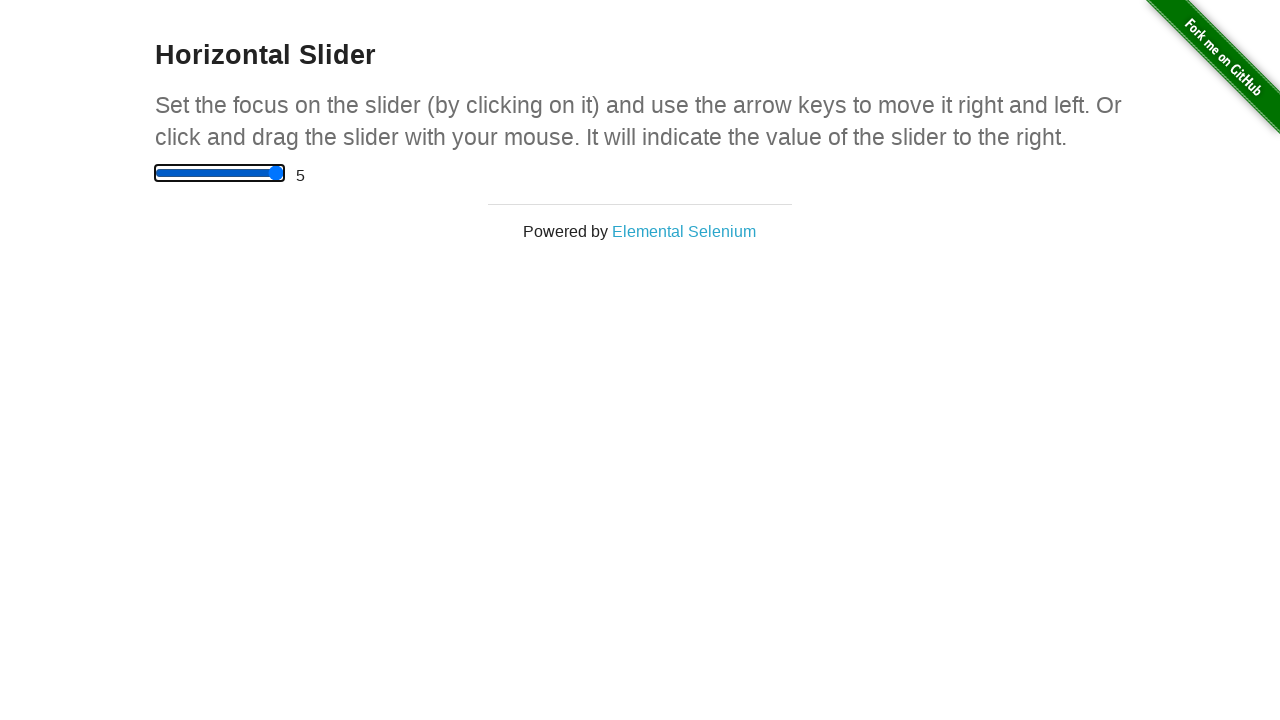

Pressed ArrowRight key on slider (press 9/9) on input[type='range']
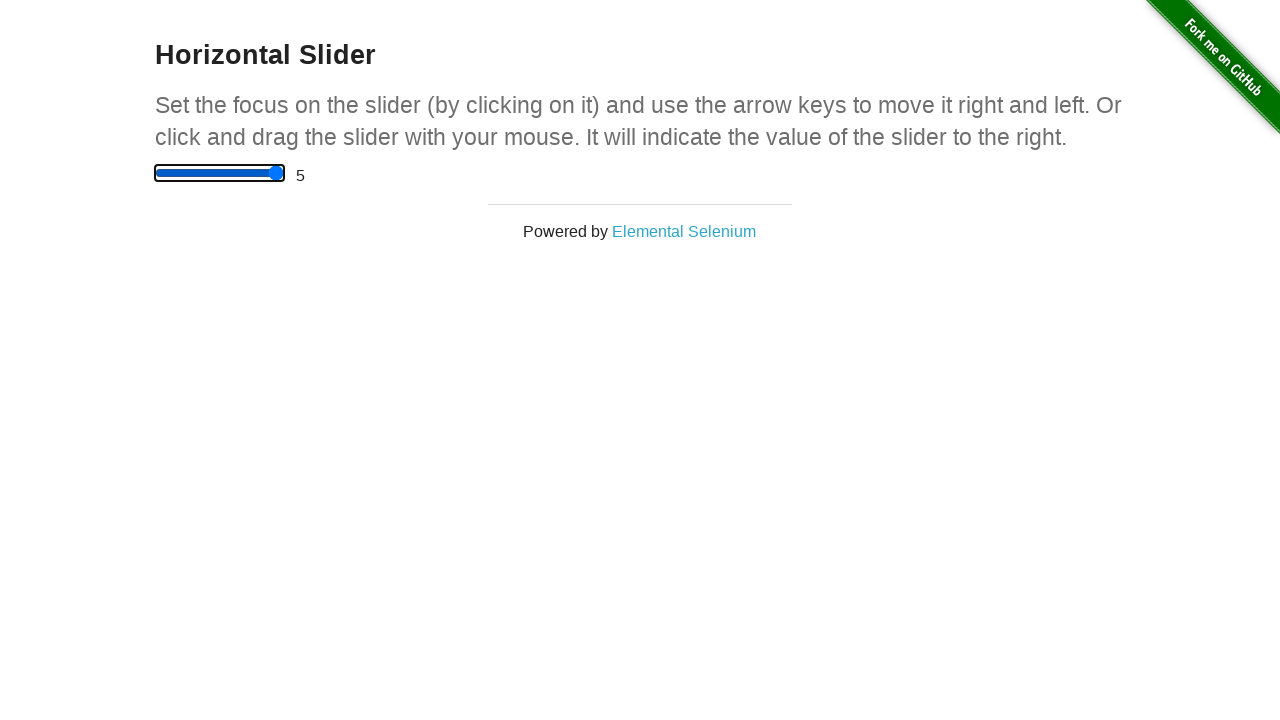

Waited for range value display element to load
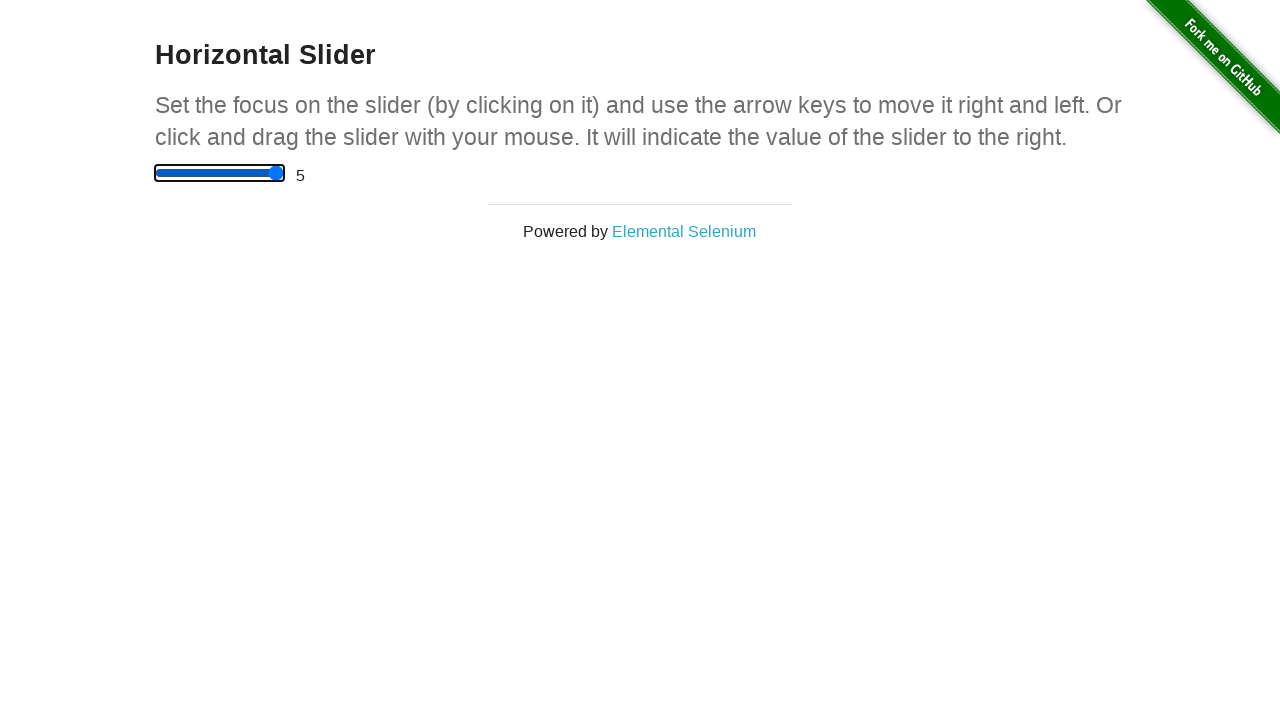

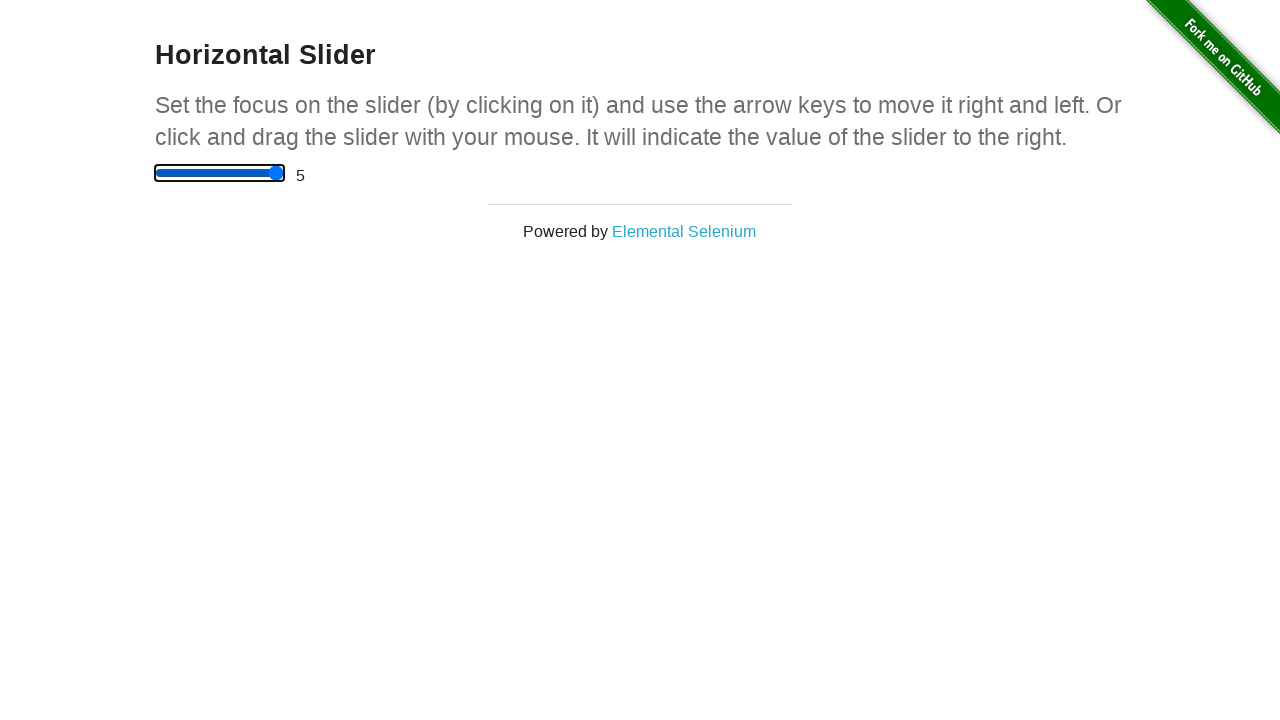